Tests that the Nome field accepts a string with spaces by filling it with "Tiago de Lemos"

Starting URL: https://tc-1-final-parte1.vercel.app/

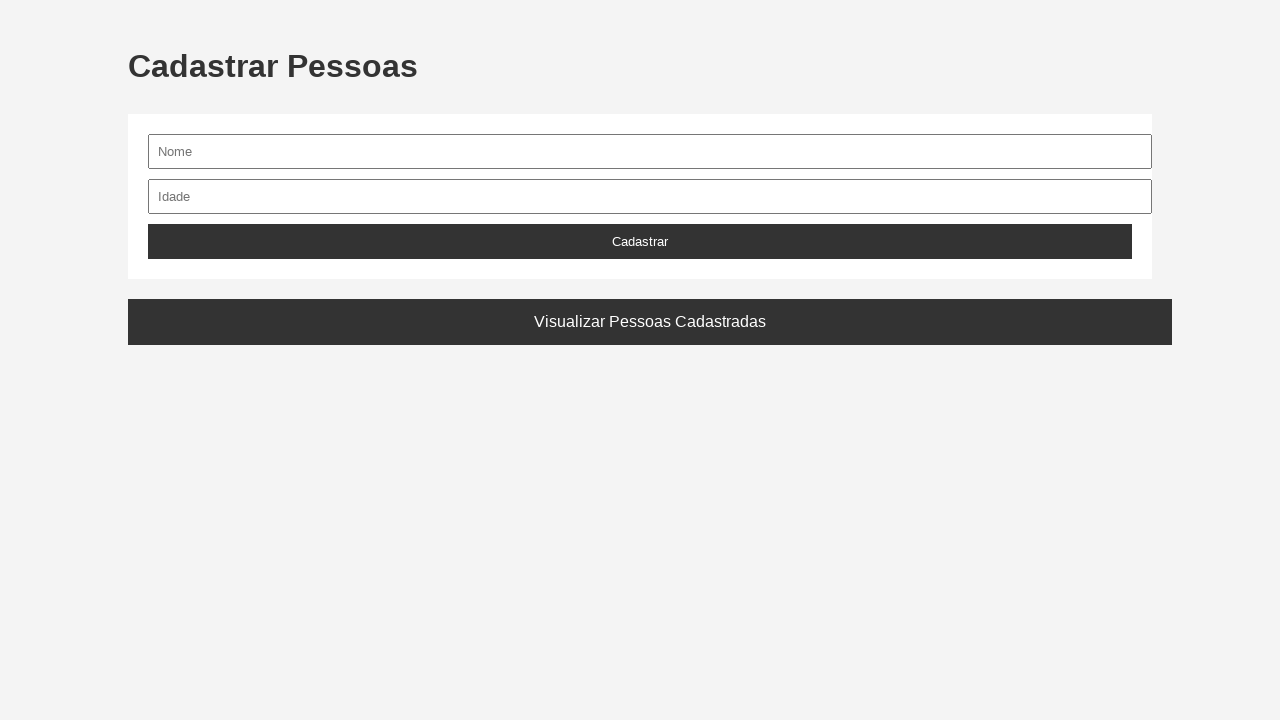

Navigated to the test application URL
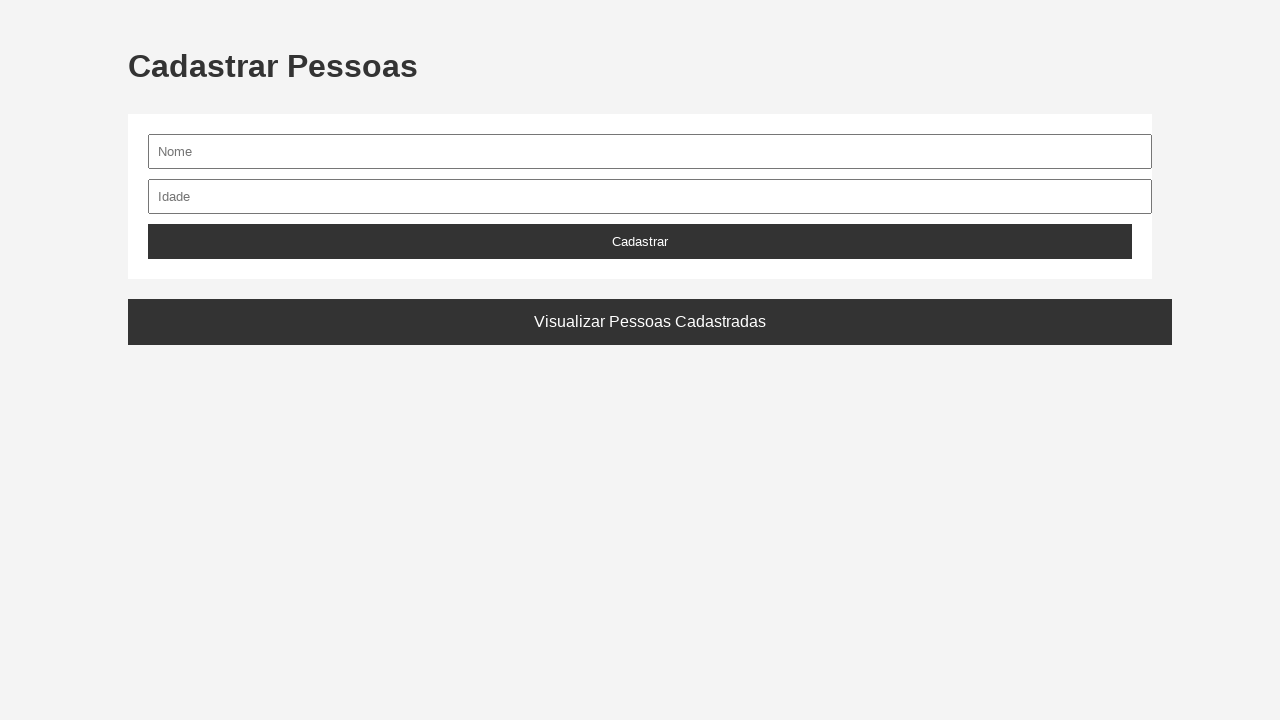

Filled Nome field with 'Tiago de Lemos' (string with spaces) on #nome
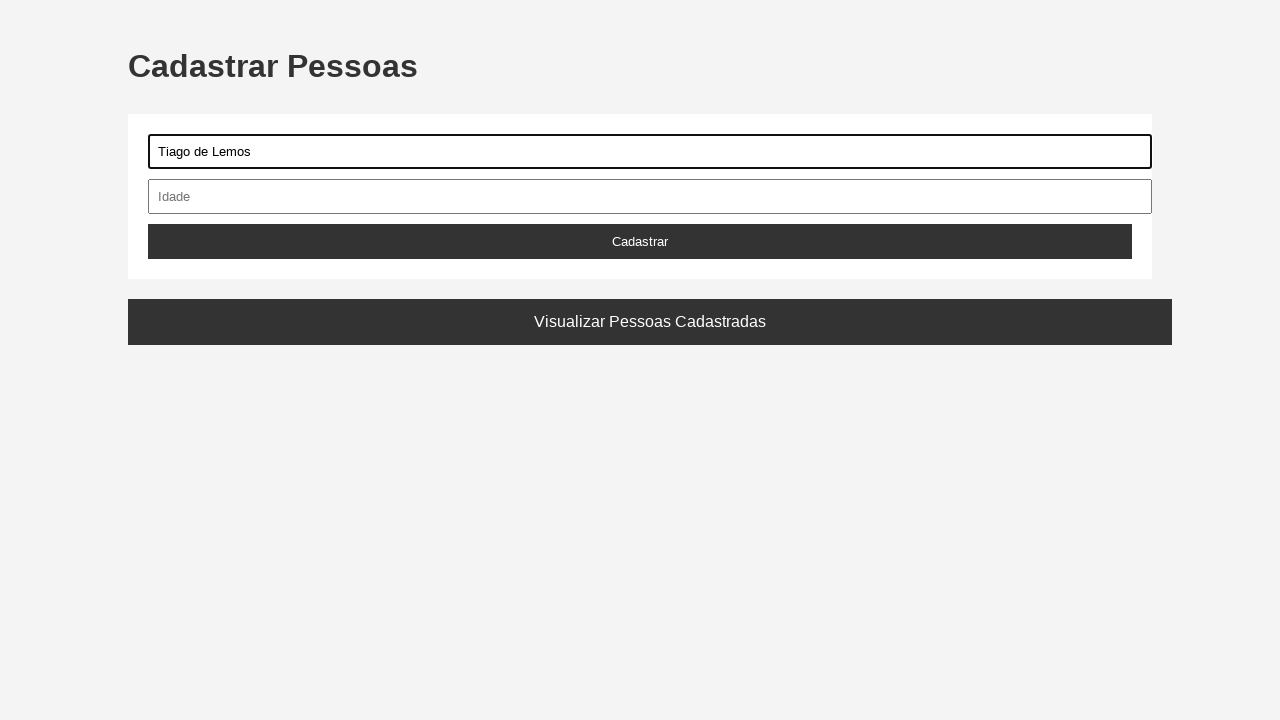

Verified that Nome field contains exactly 'Tiago de Lemos'
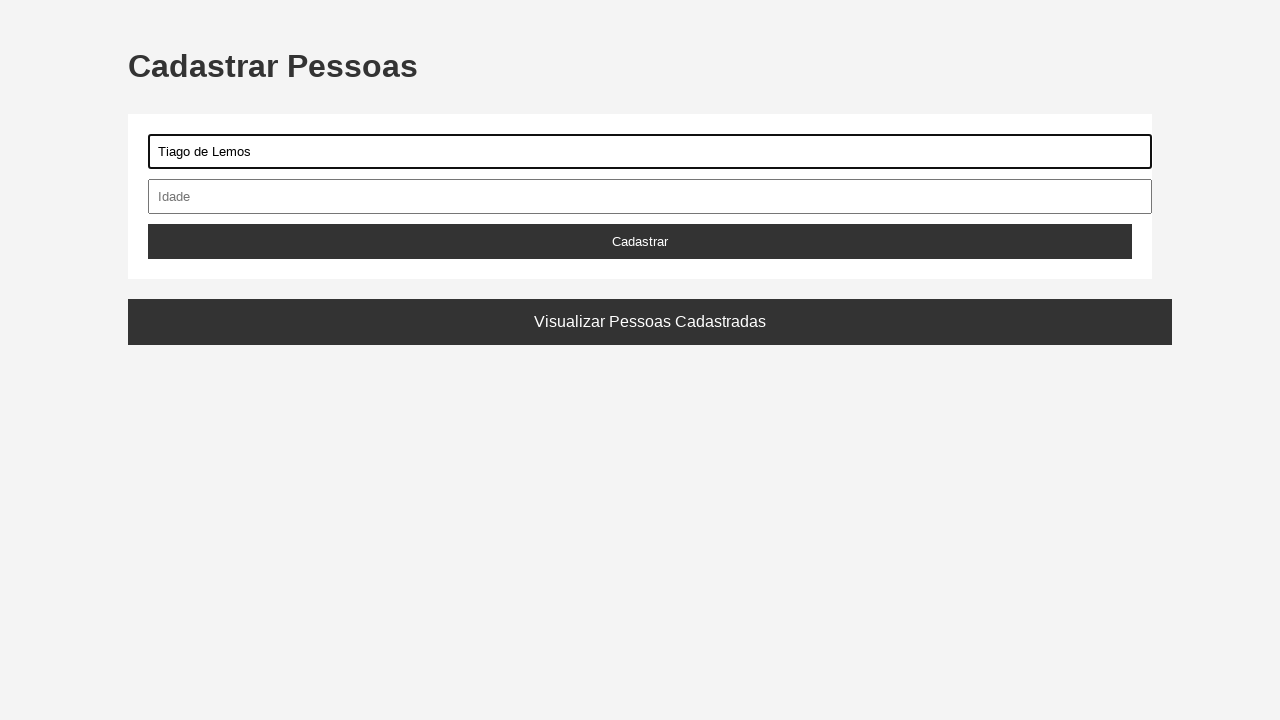

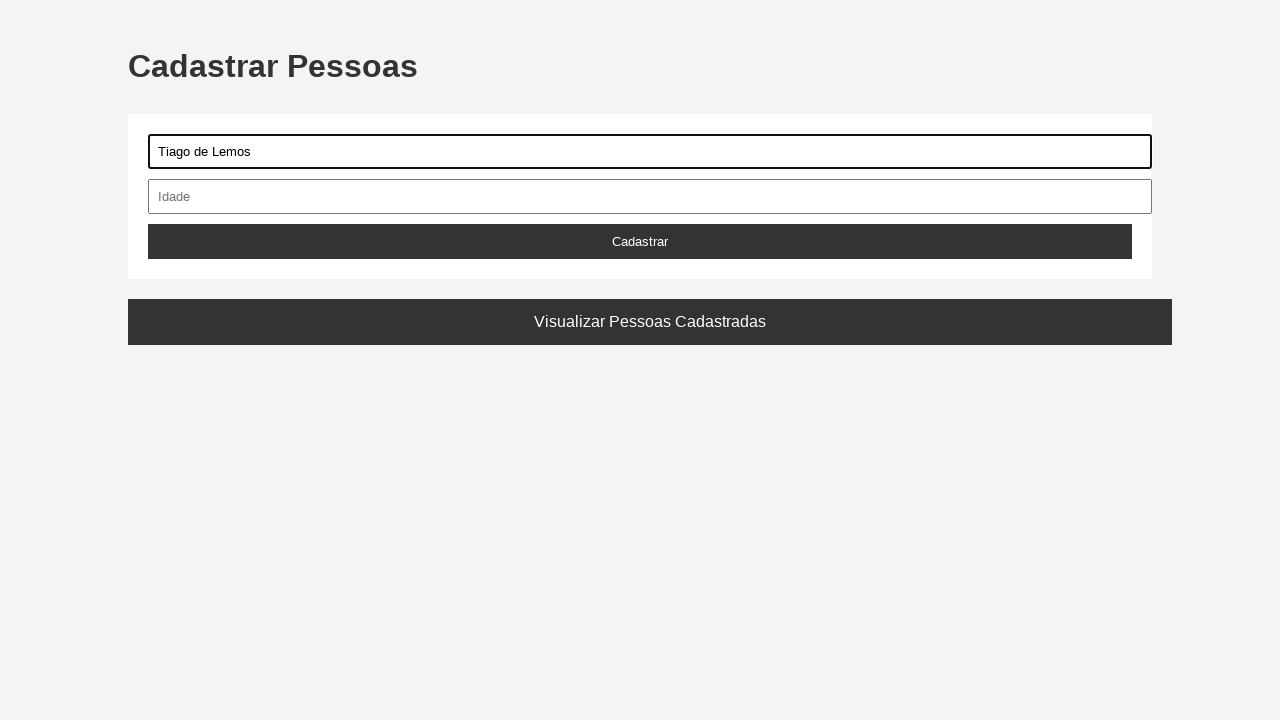